Tests search functionality by entering a search query into the search box input field

Starting URL: https://pjt3591oo.github.io/search

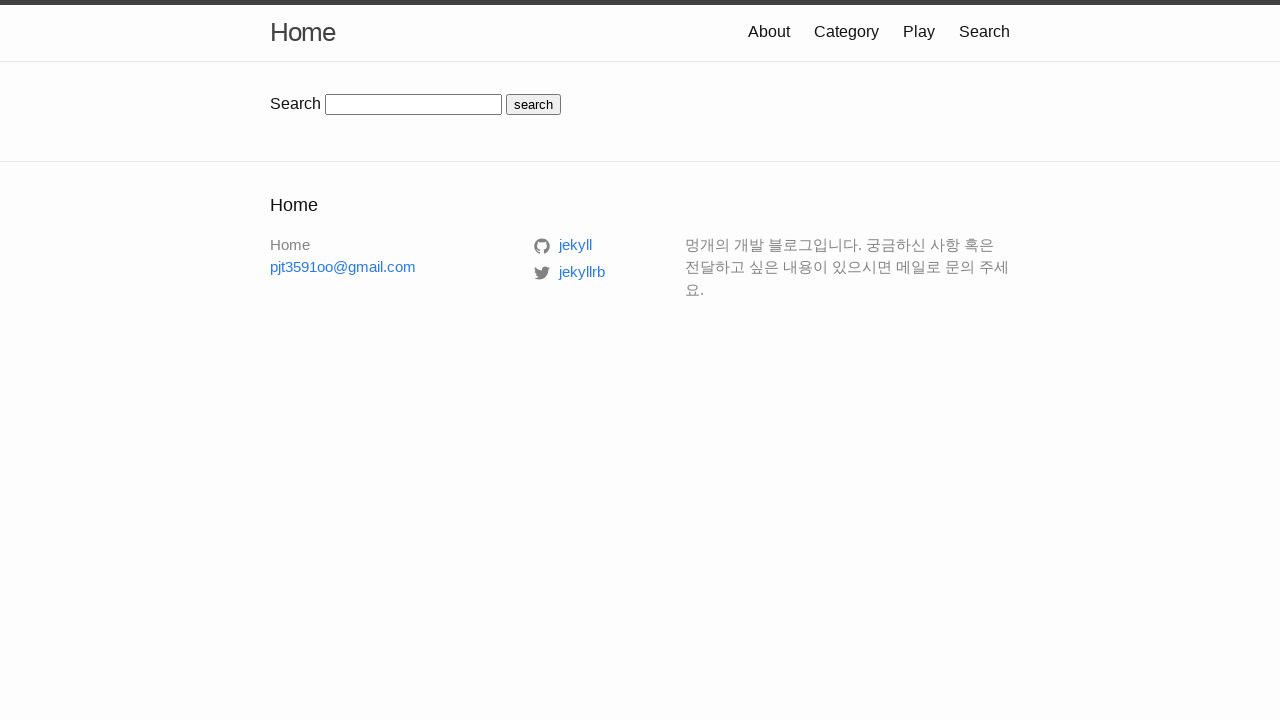

Filled search box with 'test' query on input#search-box
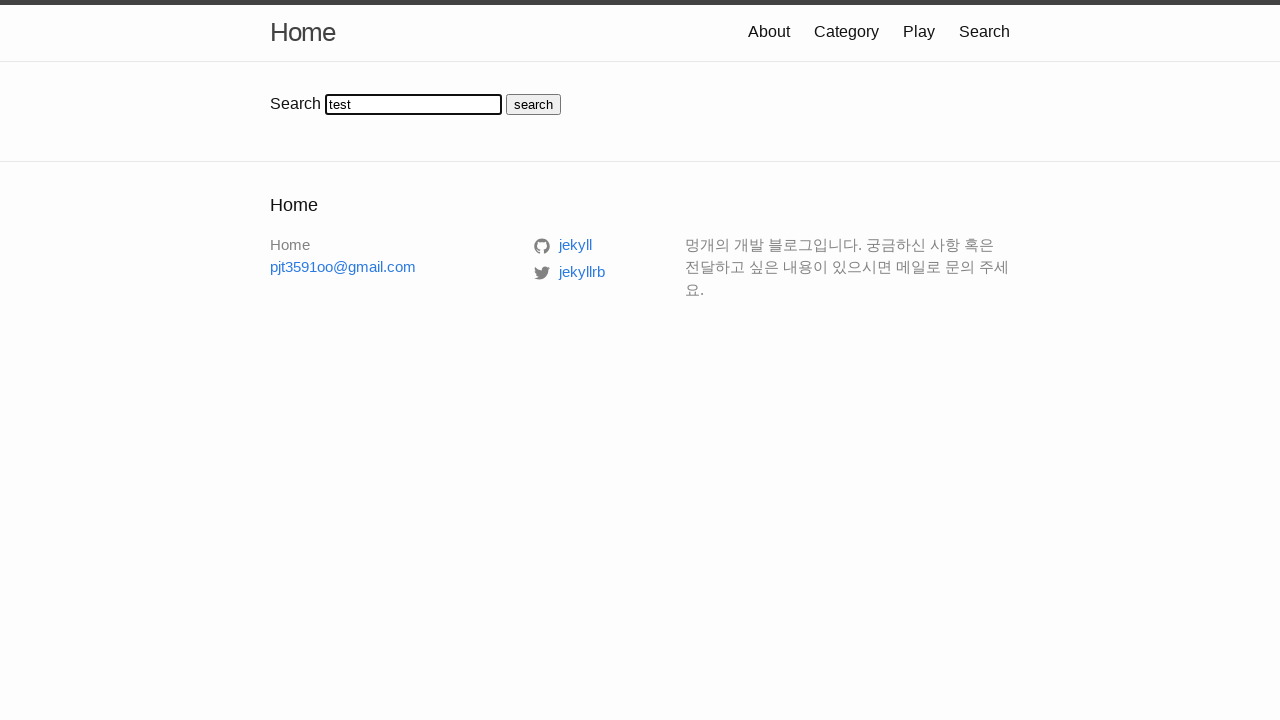

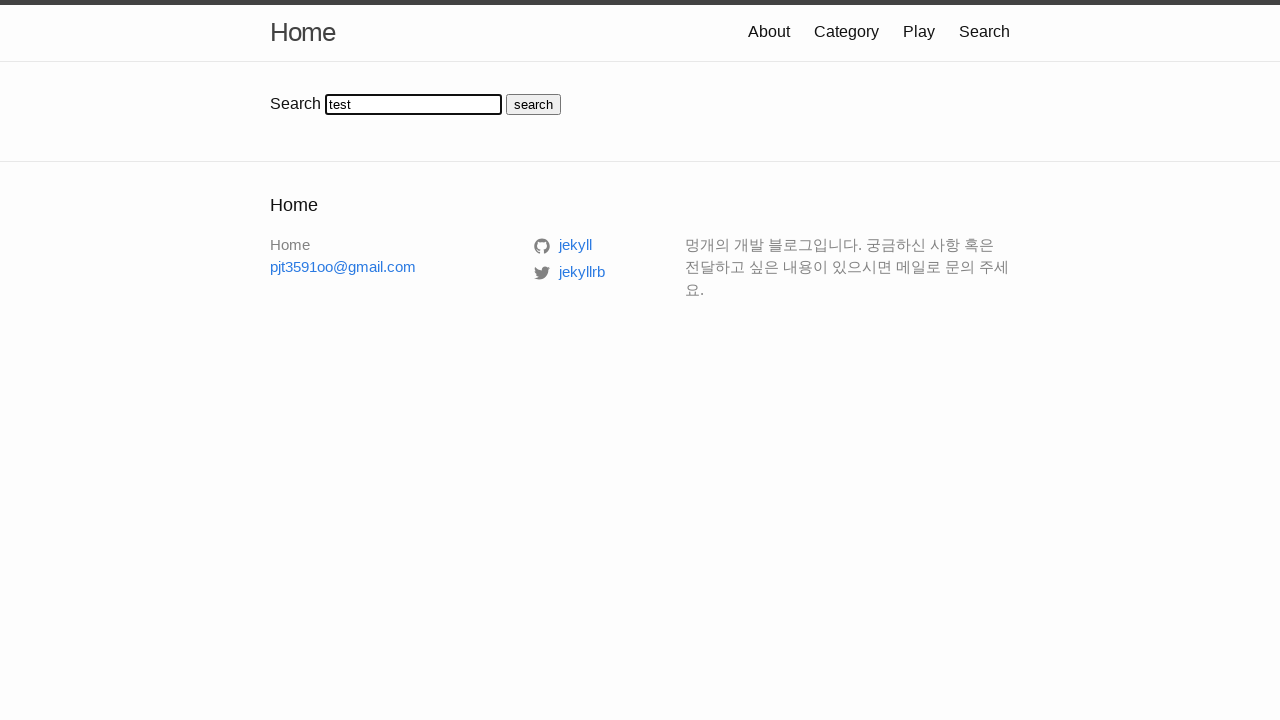